Tests iframe handling by switching to nested iframes and interacting with elements inside them

Starting URL: http://demo.automationtesting.in/Frames.html

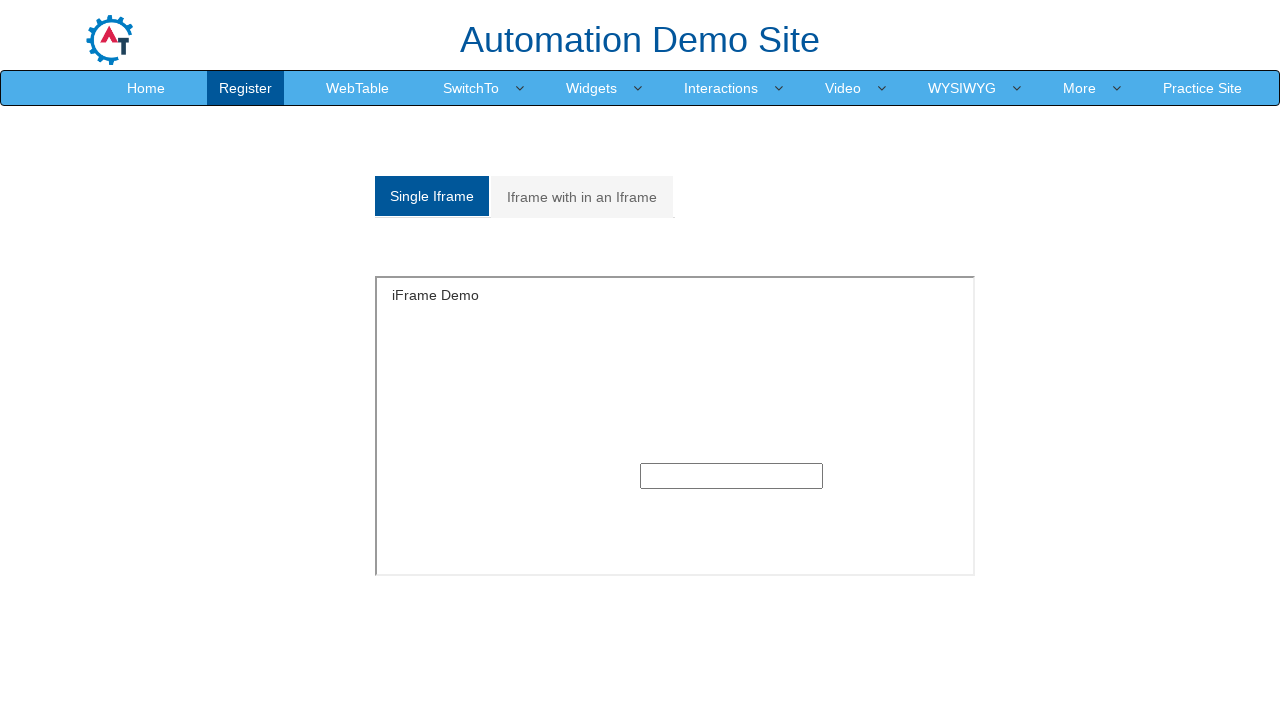

Clicked on 'Iframe with in an Iframe' tab at (582, 197) on a:has-text('Iframe with in an Iframe')
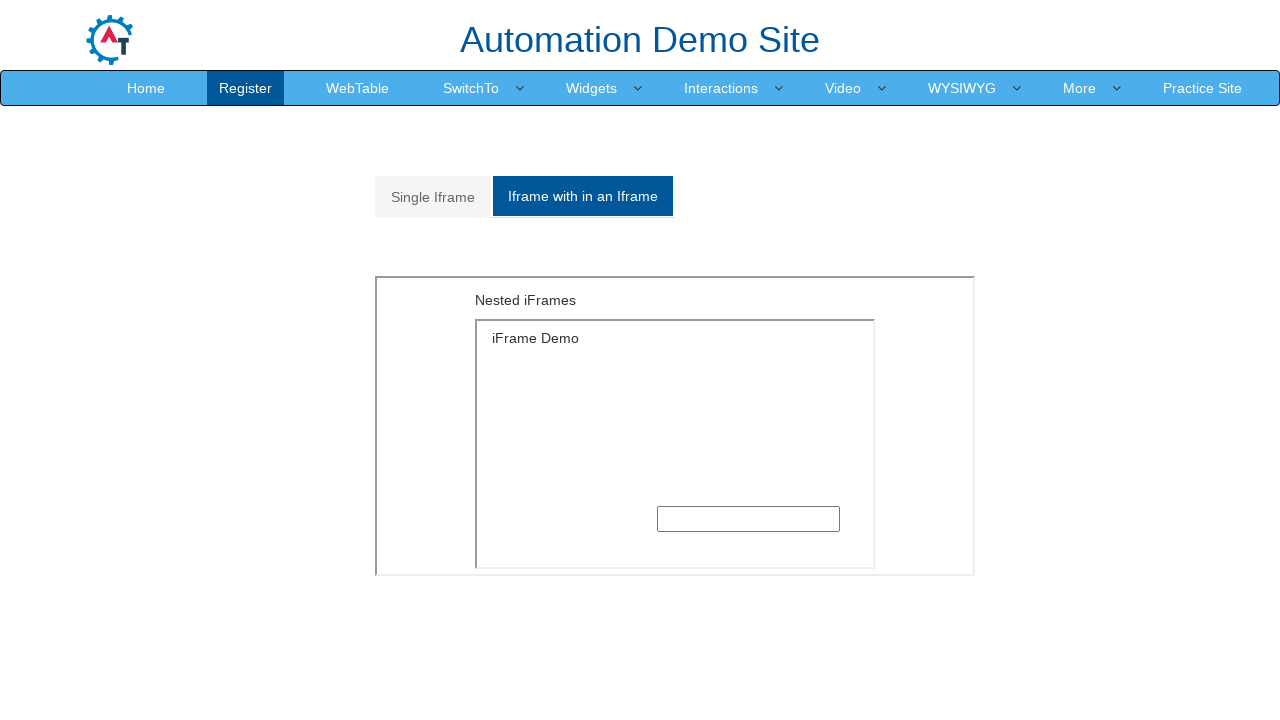

Located outer iframe with src='MultipleFrames.html'
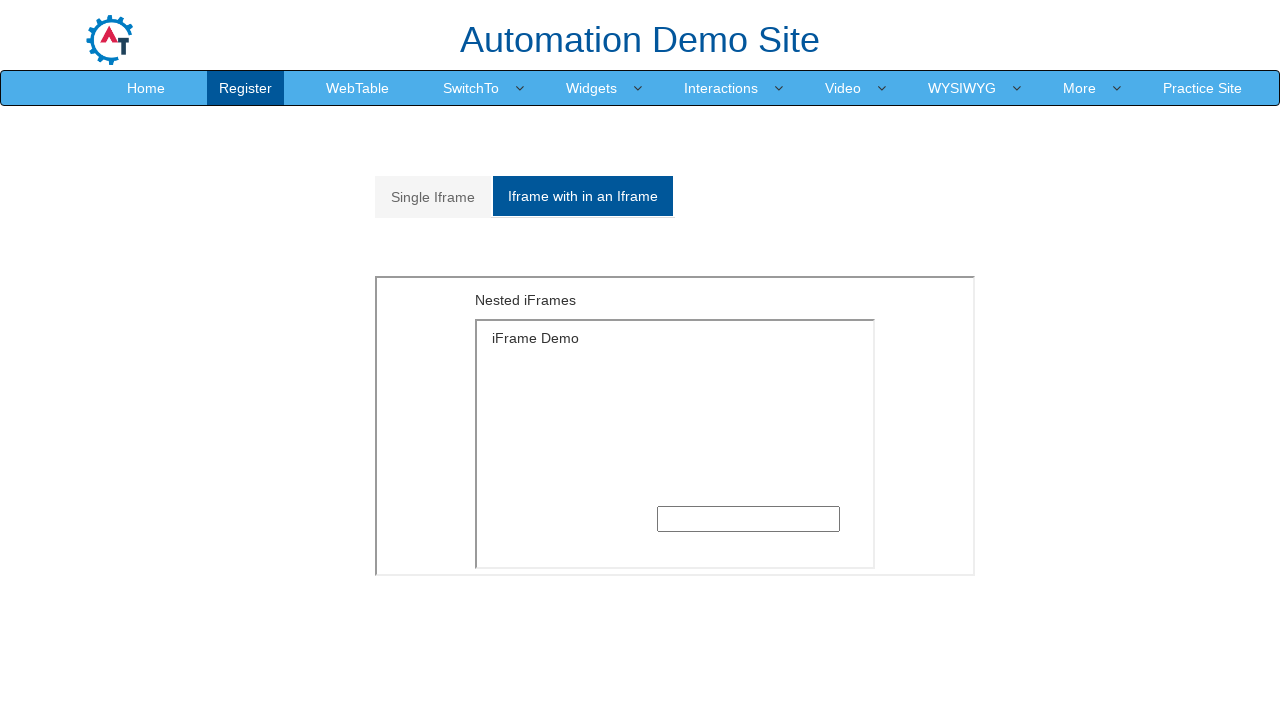

Located first nested iframe inside outer frame
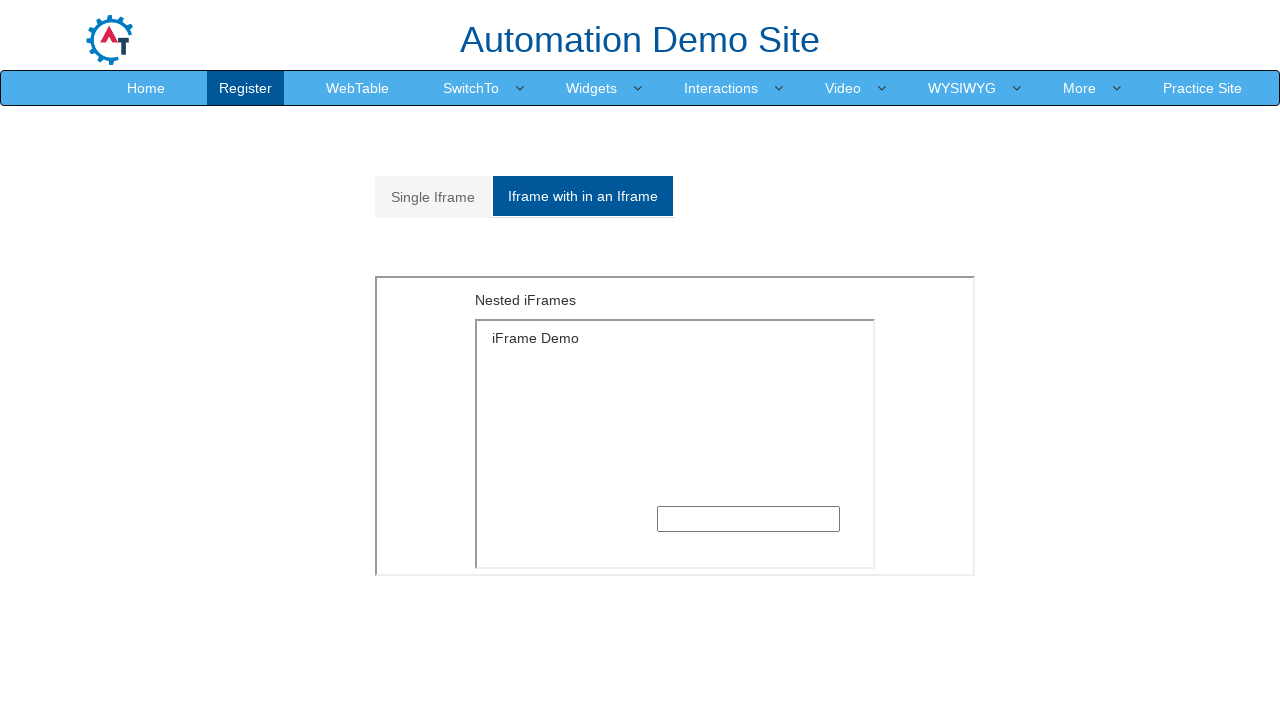

Filled text input in nested iframe with 'I'm a txtbox inside the inline frames' on iframe[src='MultipleFrames.html'] >> internal:control=enter-frame >> iframe >> n
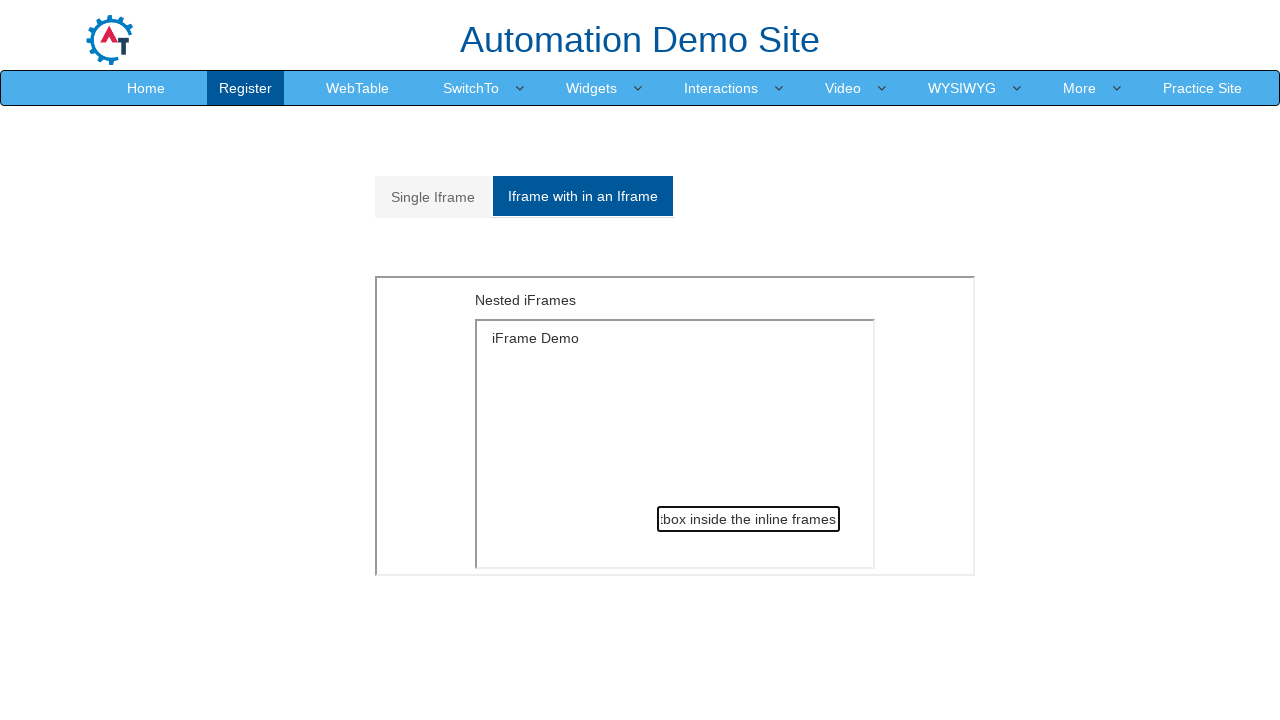

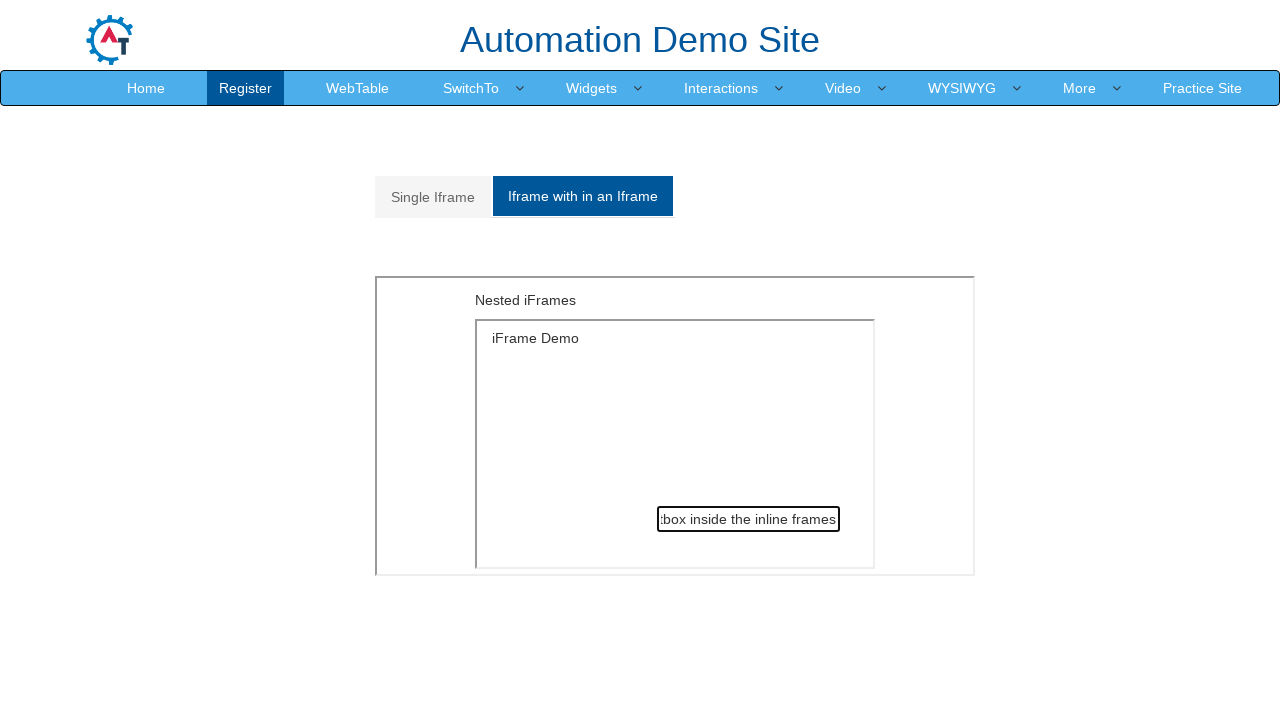